Navigates to a registration page and performs a right-click context menu action on the Interactions link

Starting URL: https://demo.automationtesting.in/Register.html

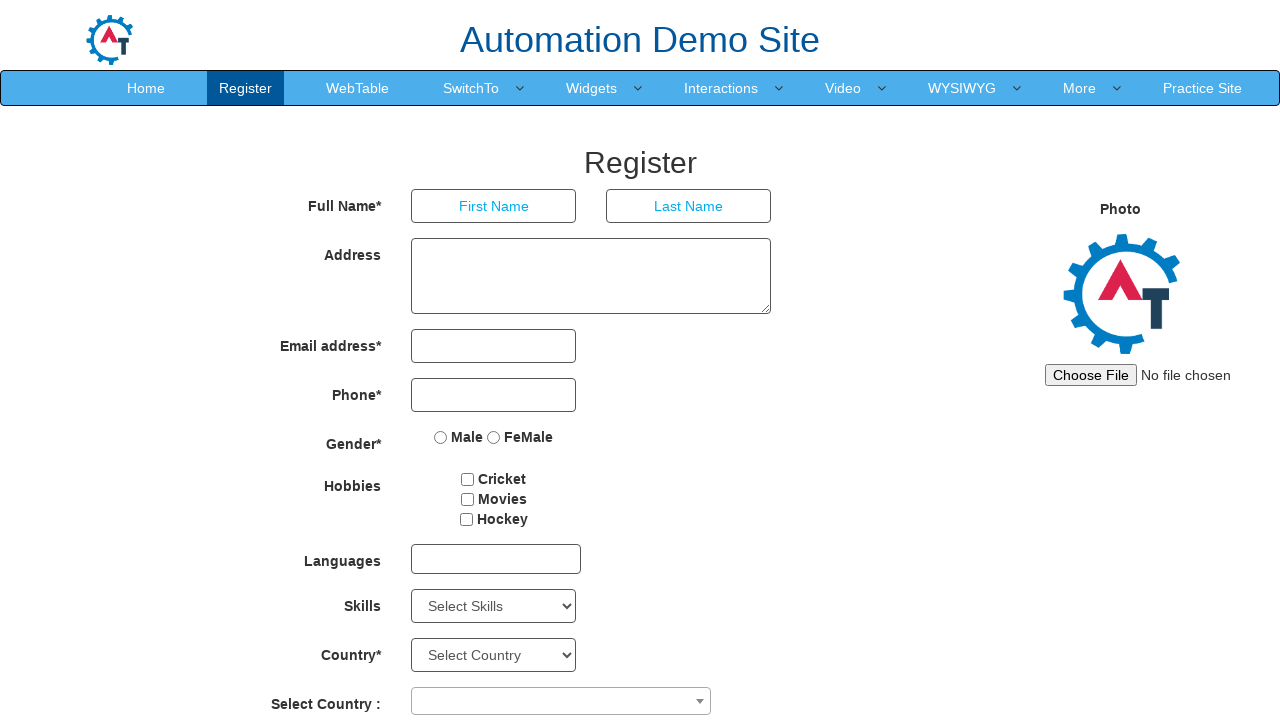

Navigated to registration page
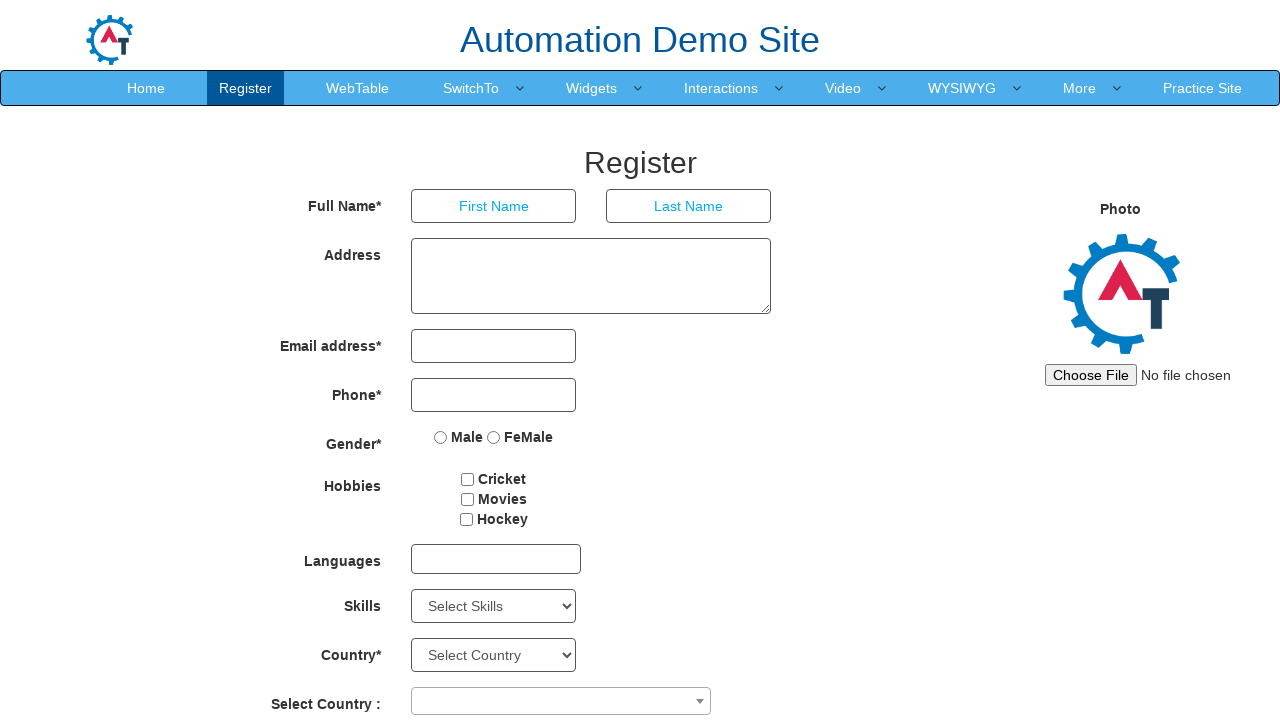

Located Interactions link element
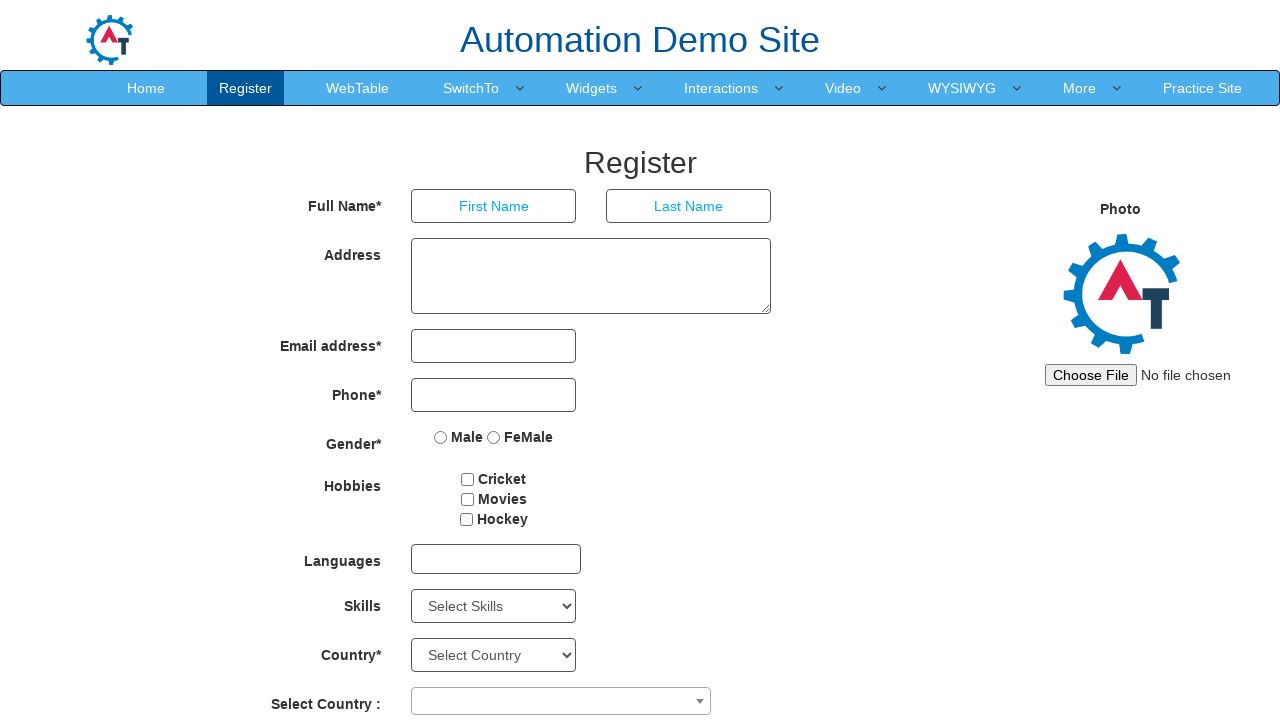

Performed right-click context menu action on Interactions link at (721, 88) on xpath=//a[normalize-space()='Interactions']
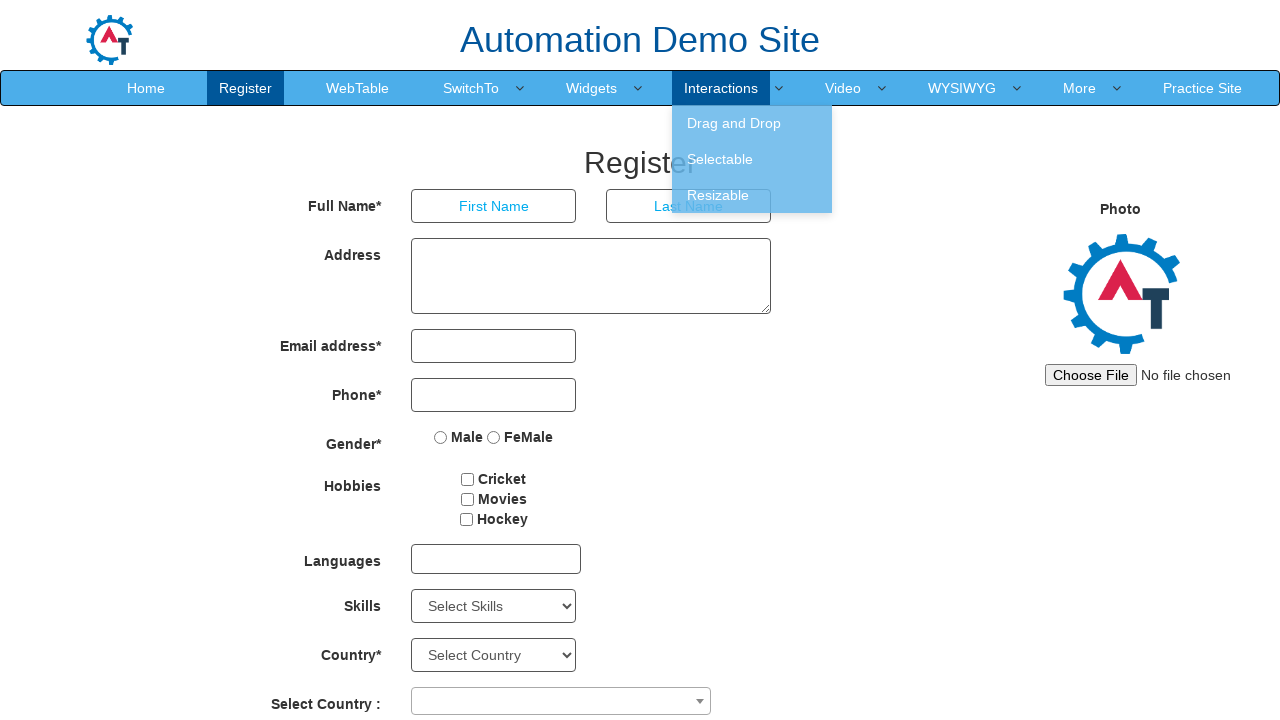

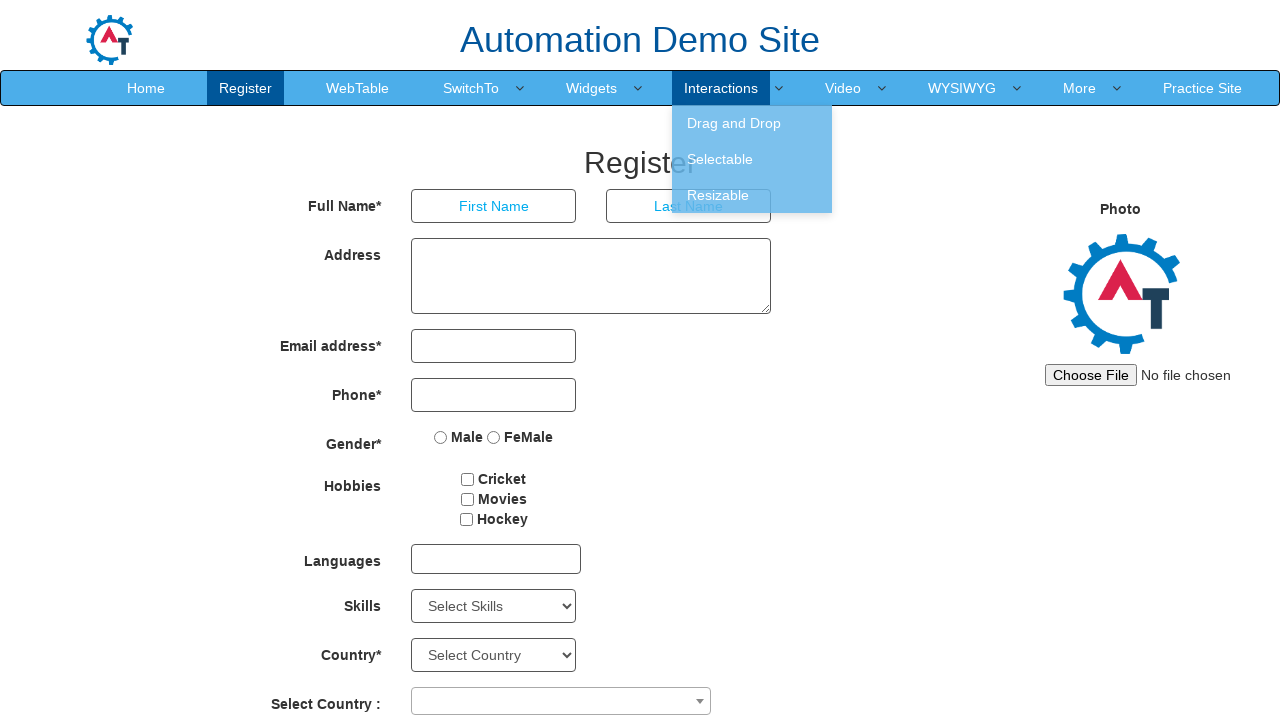